Tests confirm and prompt alert functionality by handling multiple alerts and sending text to a prompt

Starting URL: https://demoqa.com/alerts

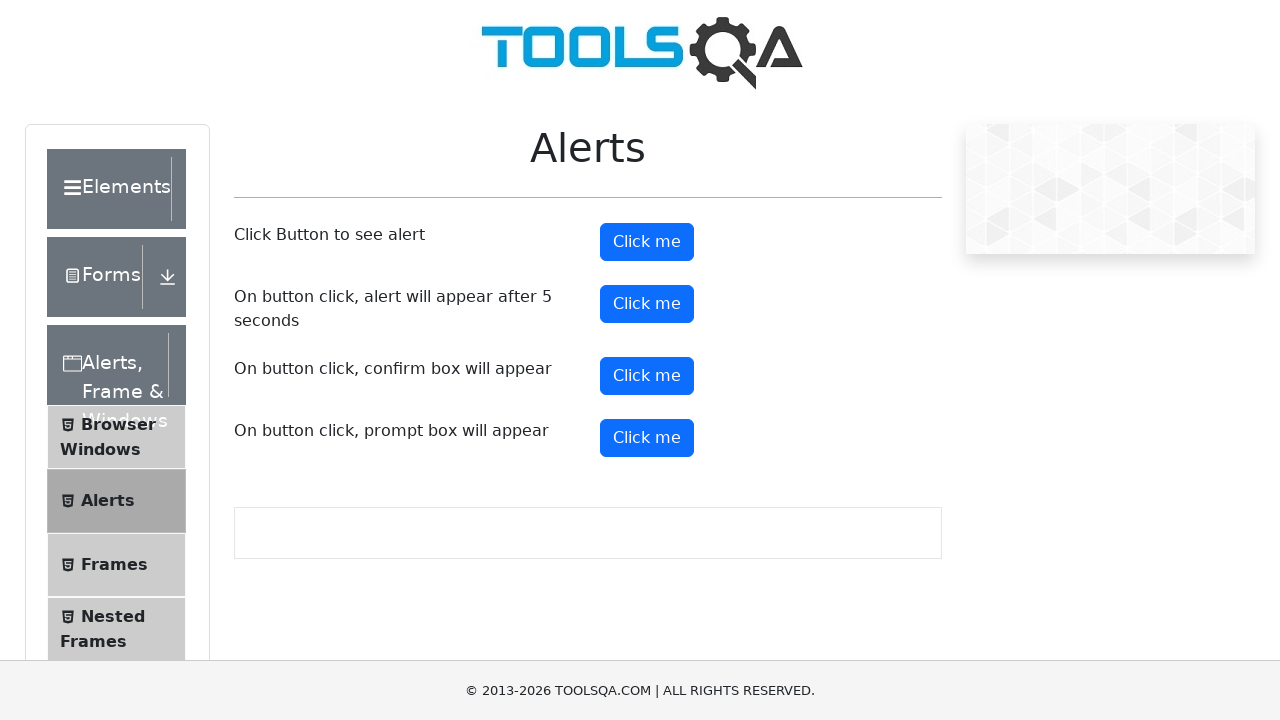

Set up dialog handler for confirm alert
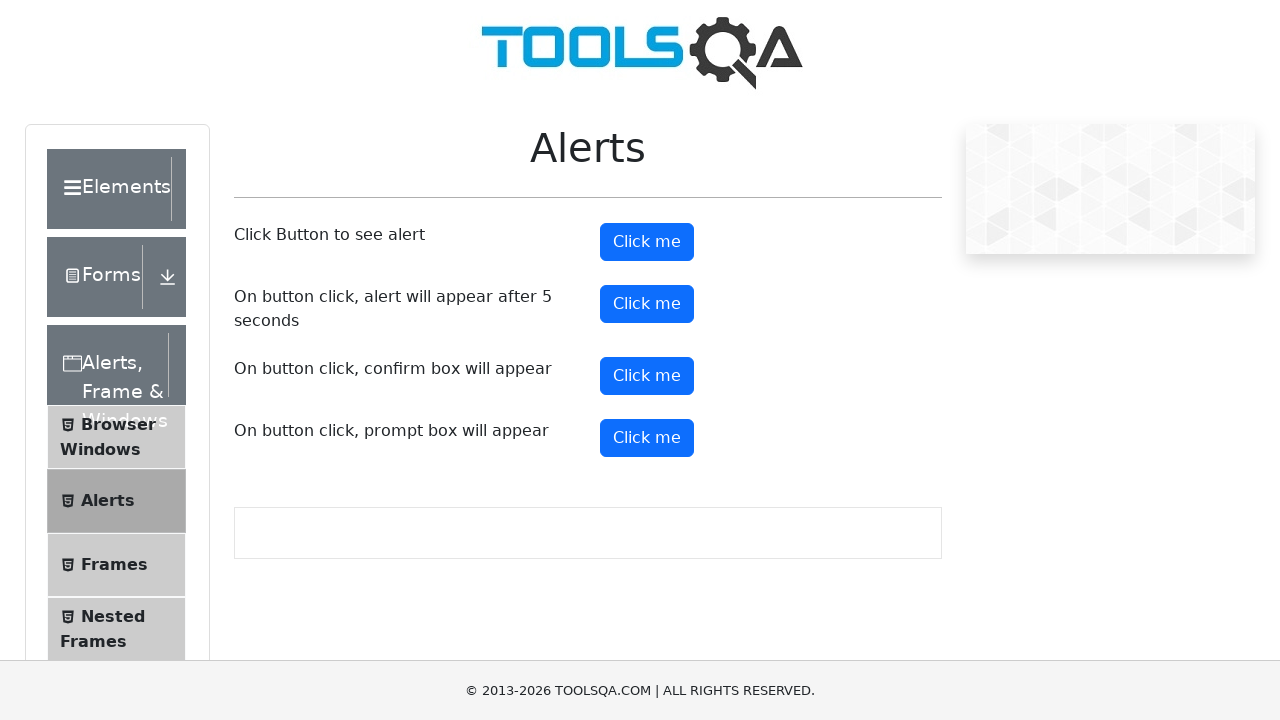

Clicked confirm button to trigger confirm alert at (647, 376) on #confirmButton
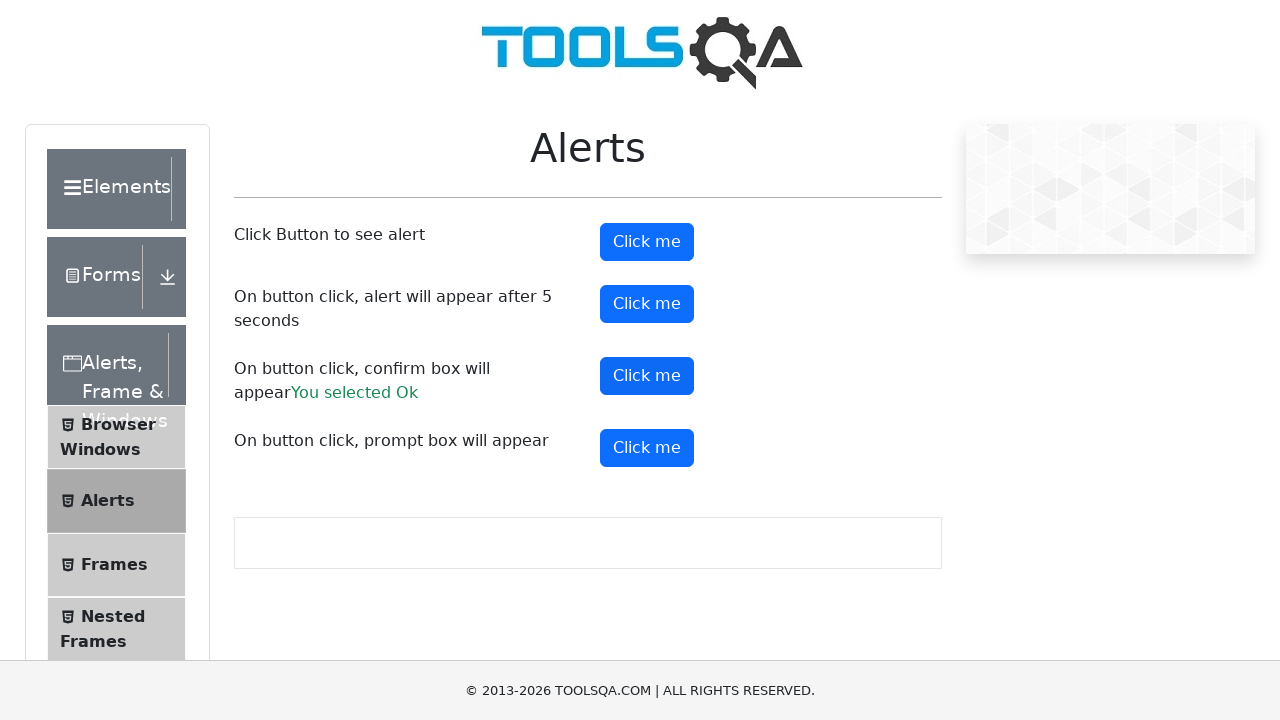

Waited 500ms for UI to update after confirm alert
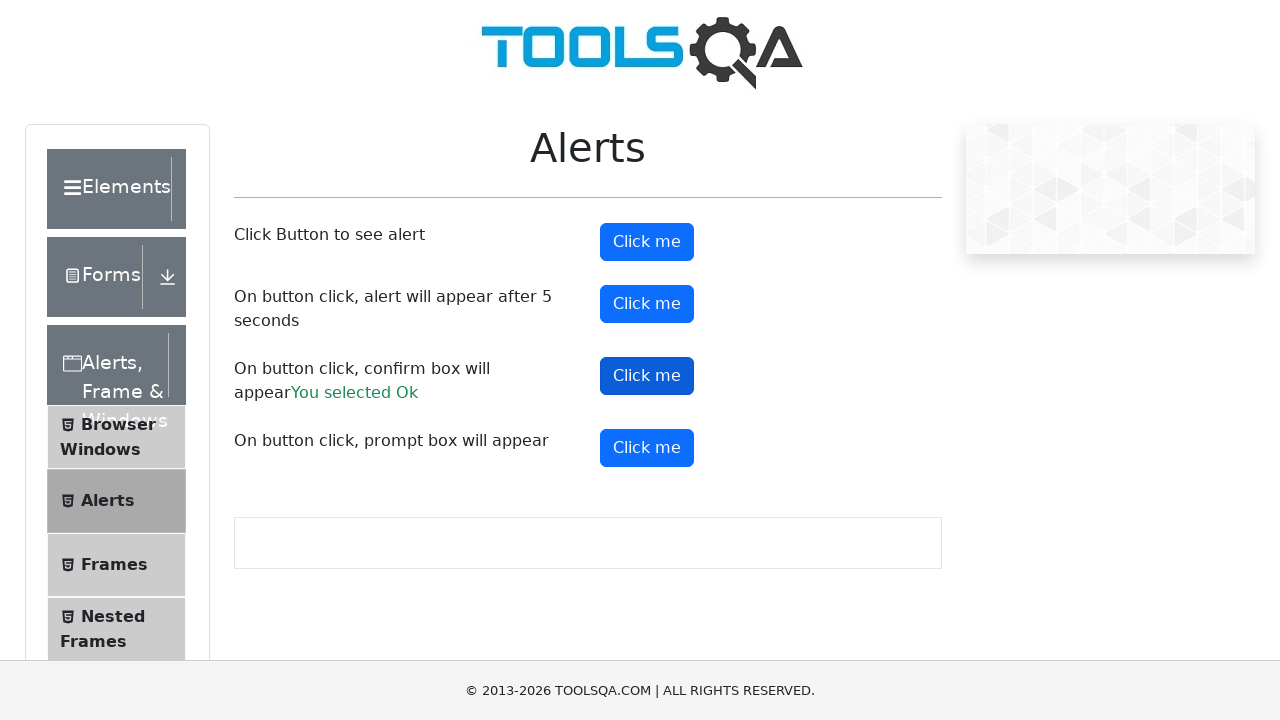

Removed confirm alert dialog handler
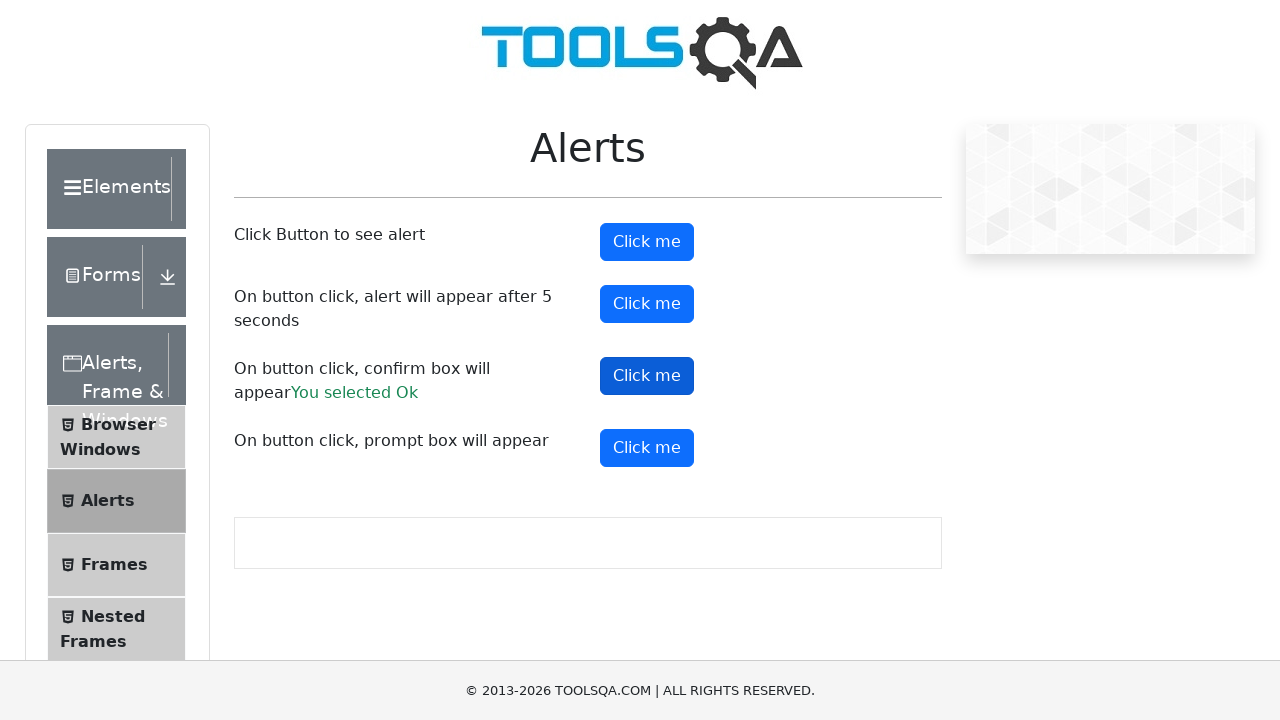

Set up dialog handler for prompt alert with text input
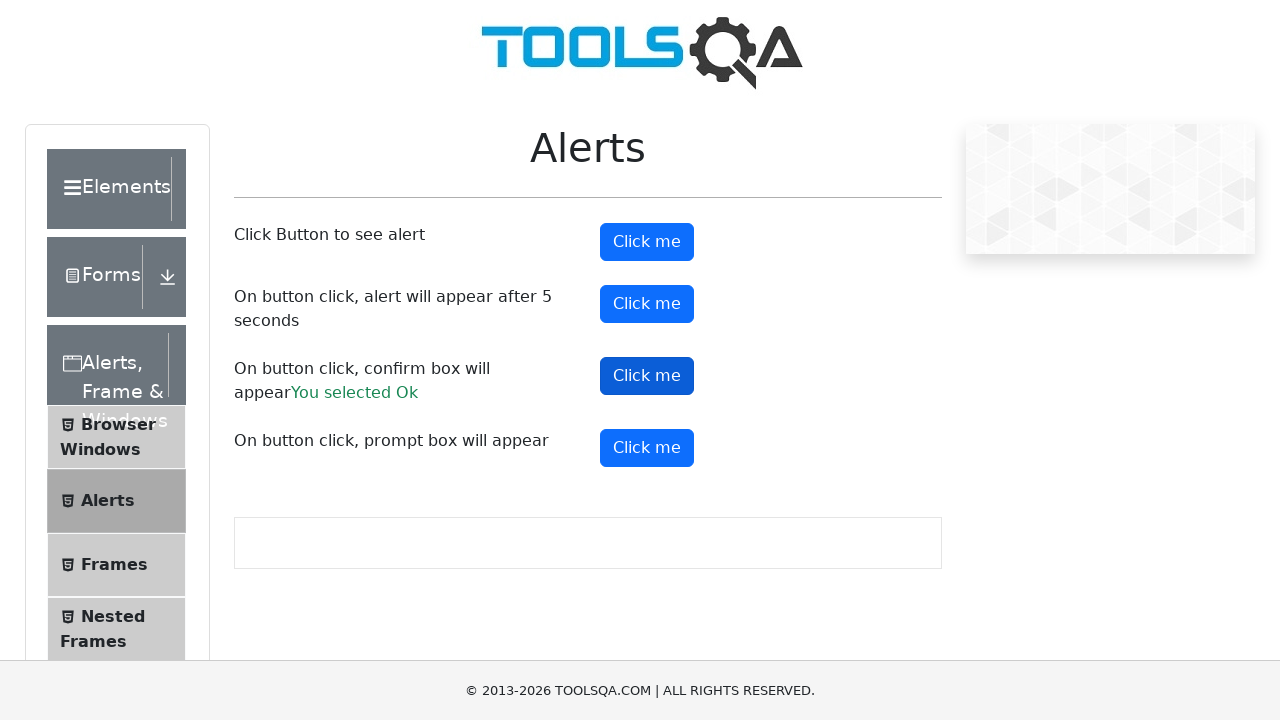

Clicked prompt button to trigger prompt alert at (647, 448) on #promtButton
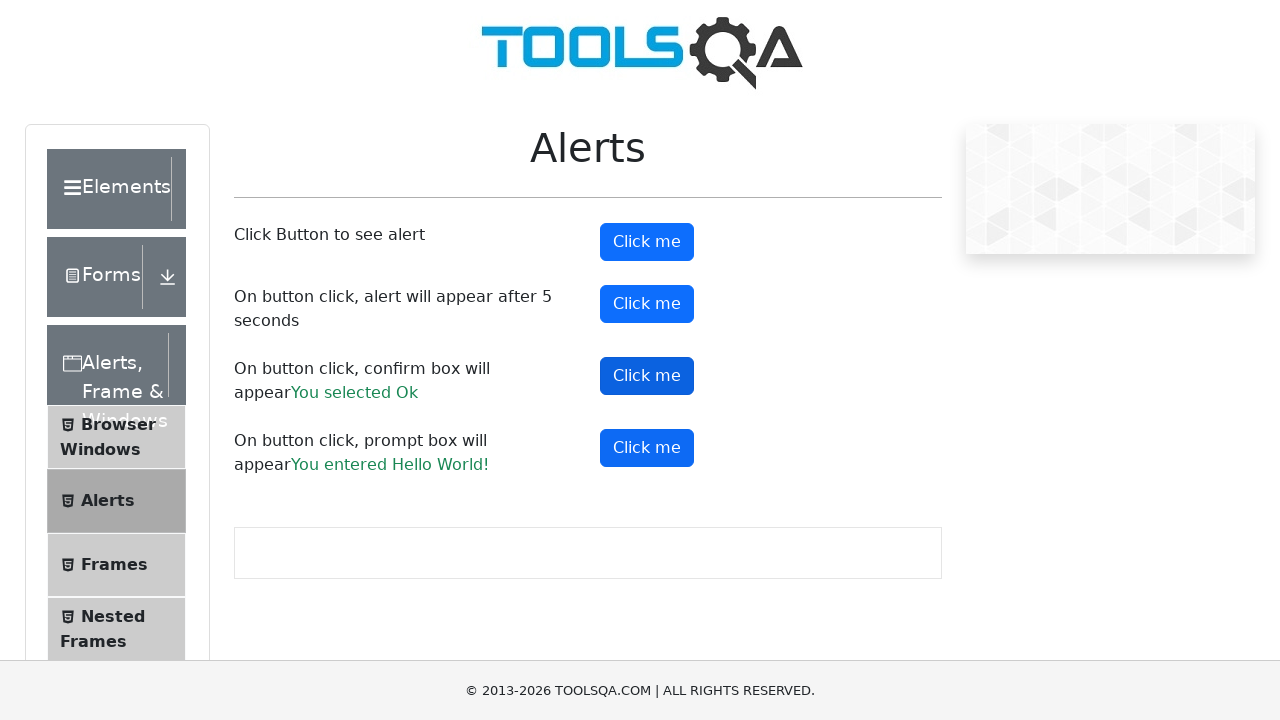

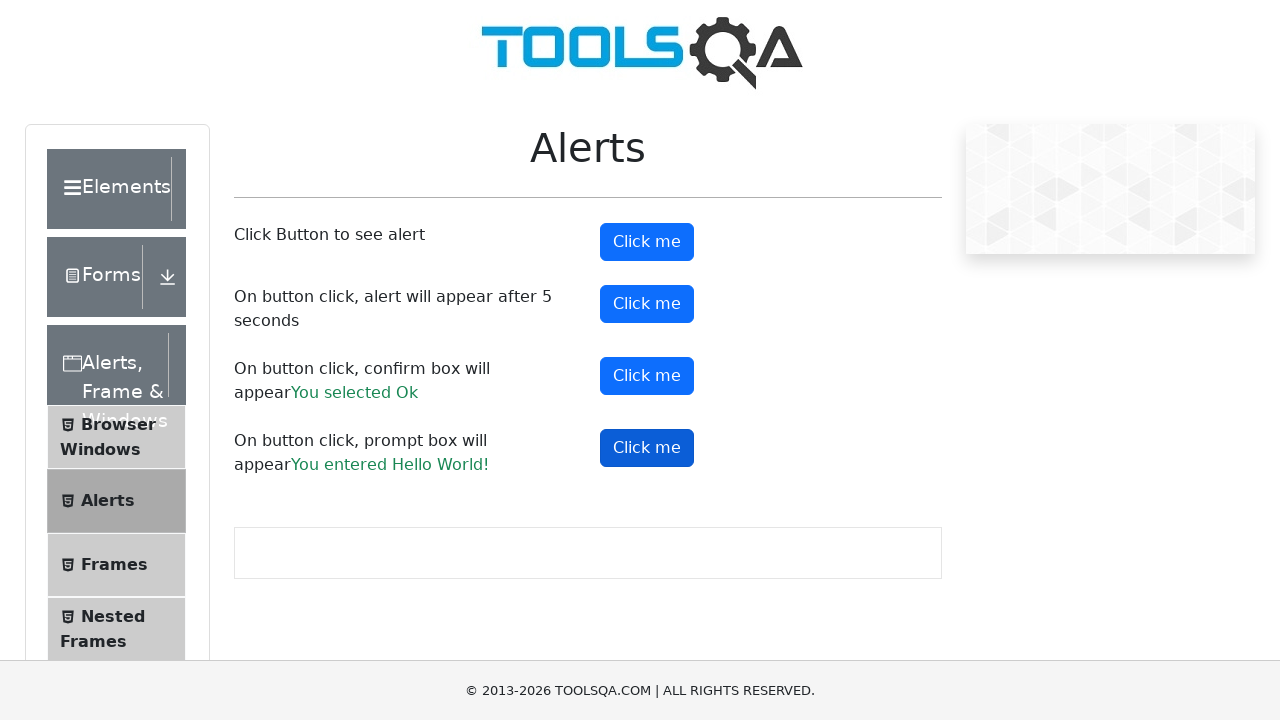